Navigates to a website and sets the viewport to full screen size, demonstrating viewport manipulation in Playwright

Starting URL: https://b2c-tr.tiens.com/

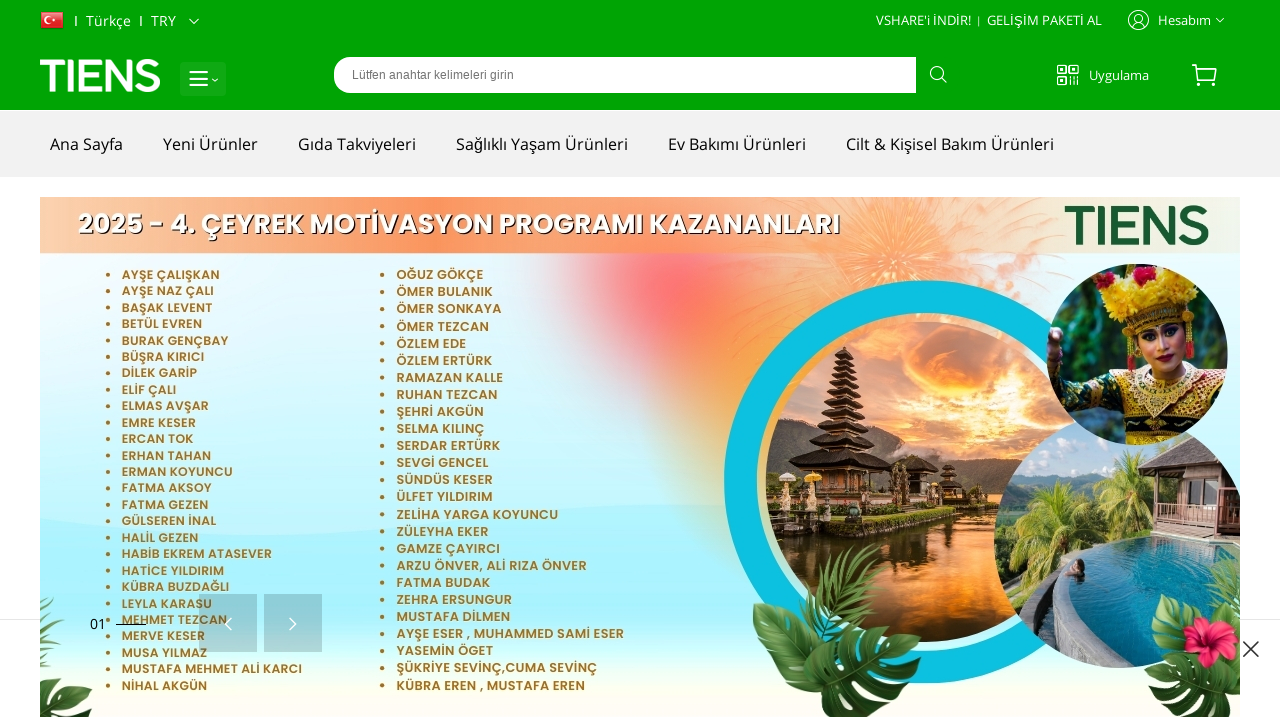

Set viewport to full screen size (1920x1080)
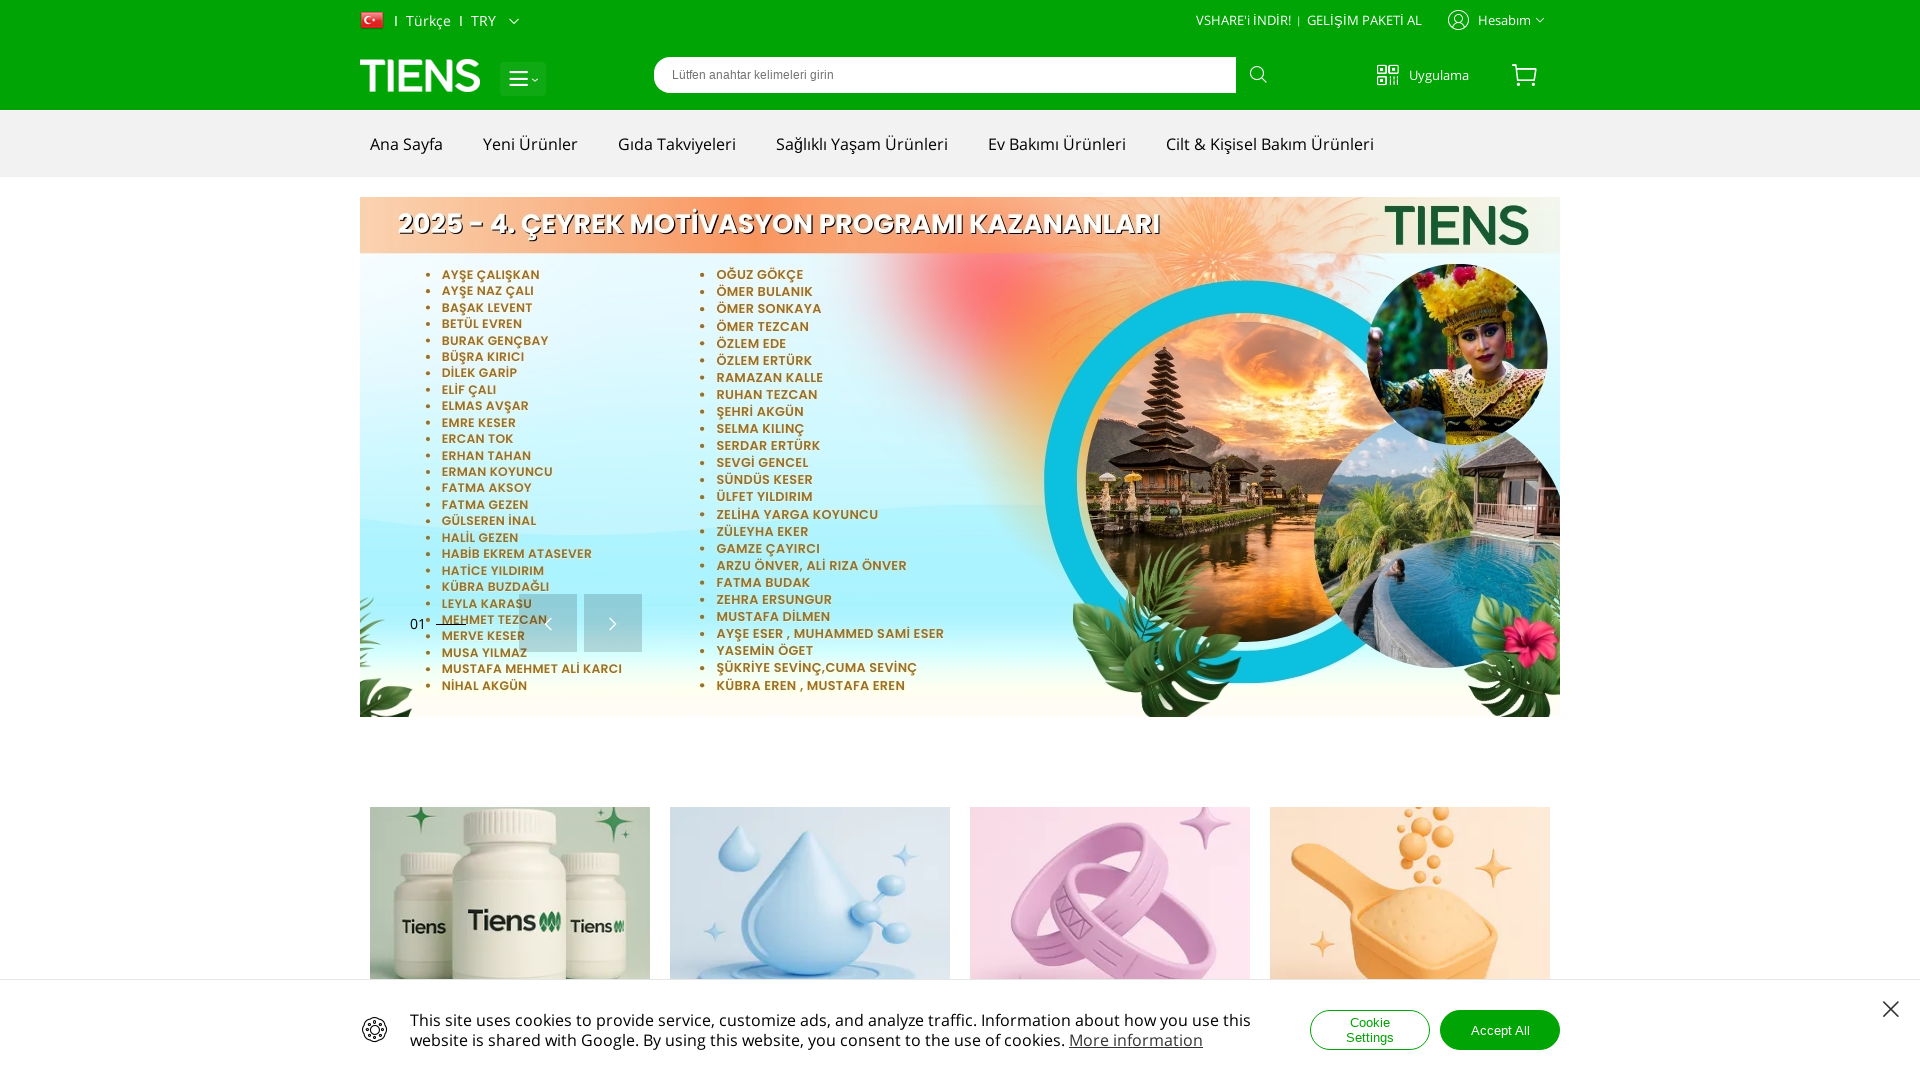

Page DOM content loaded after viewport adjustment
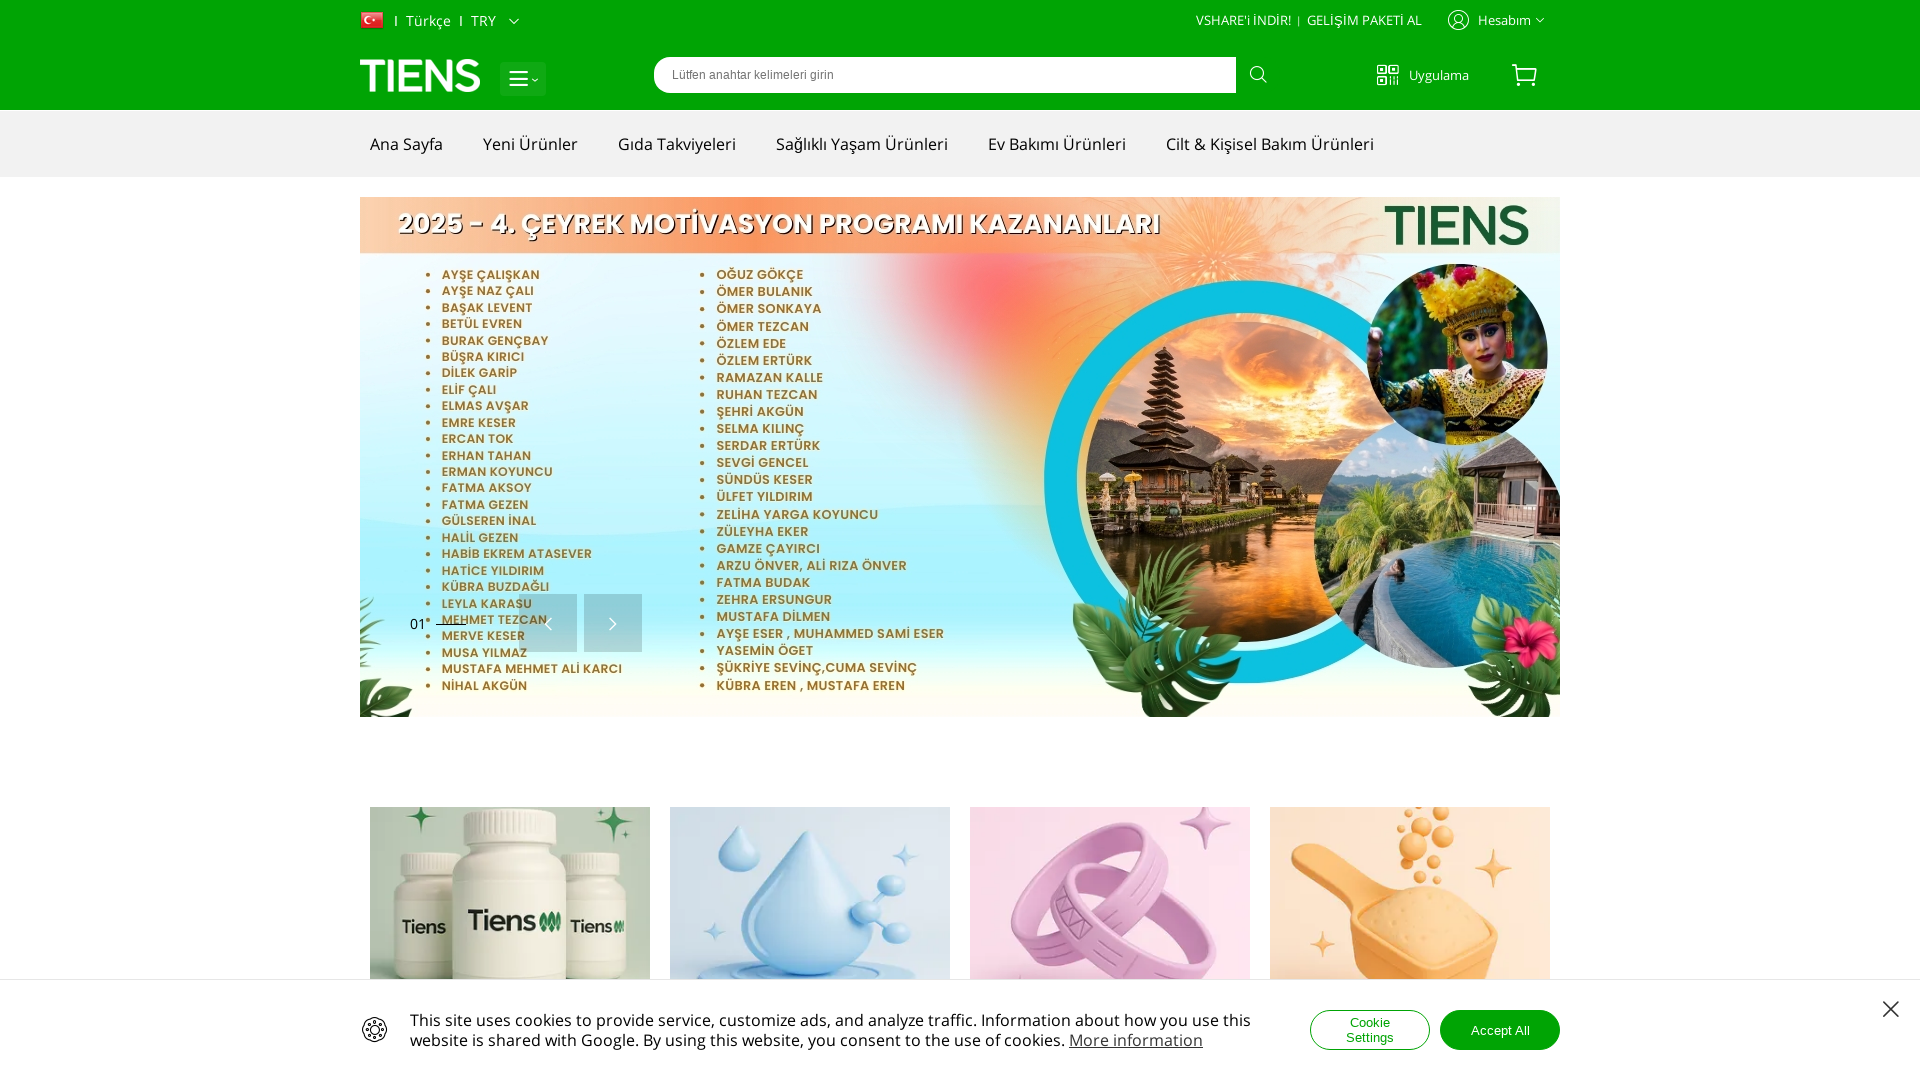

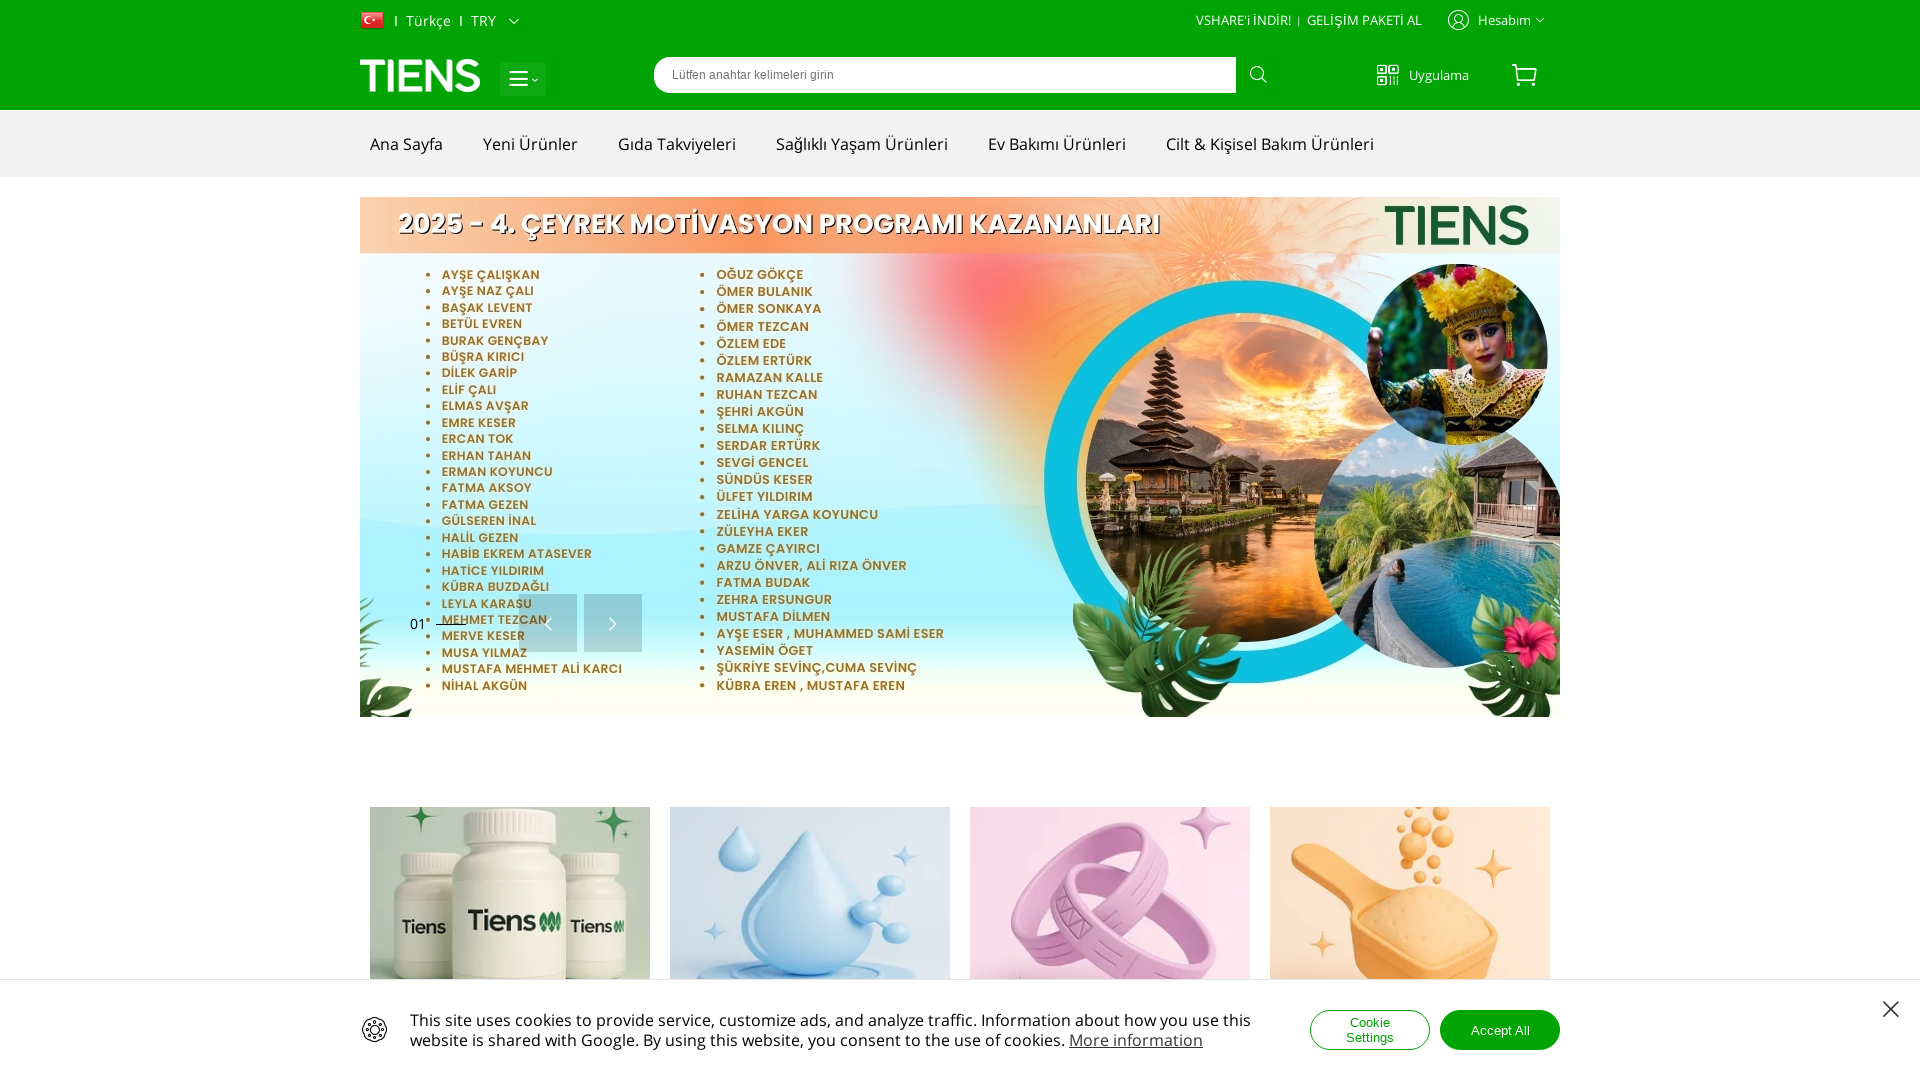